Navigates to the Amstar DMC homepage and waits for the page to load

Starting URL: https://www.amstardmc.com/en/

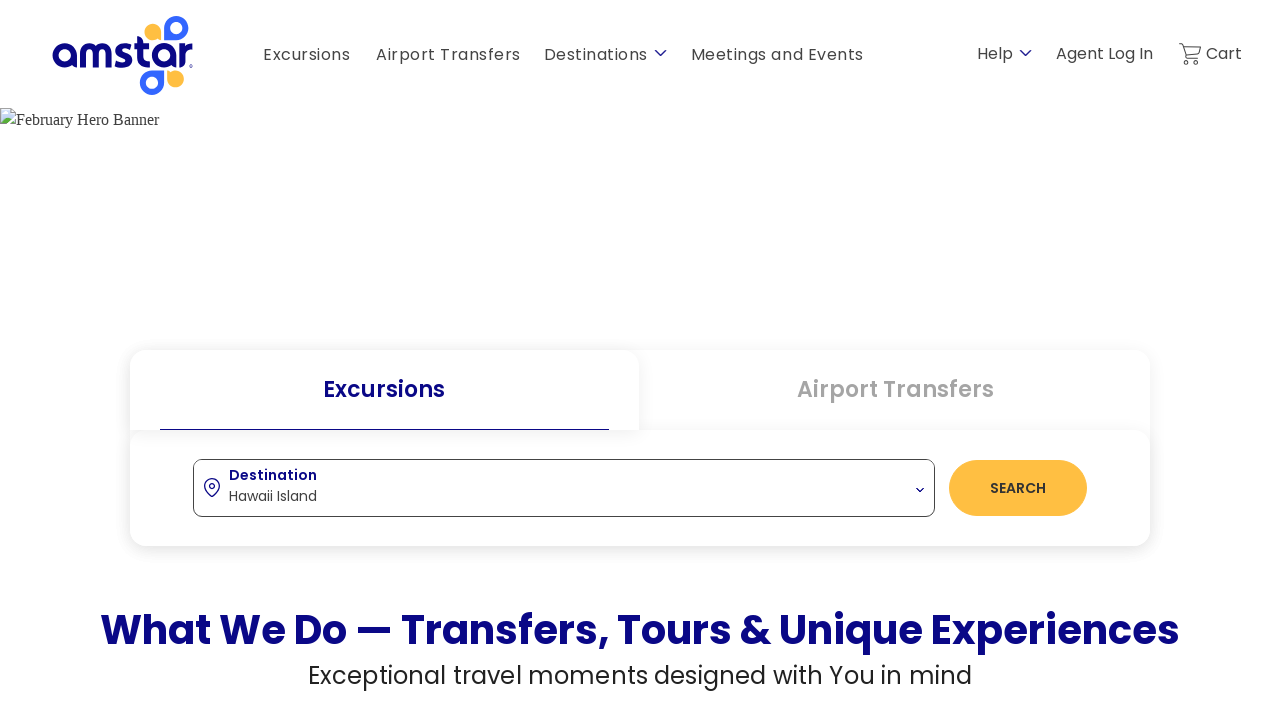

Waited for page to reach networkidle state
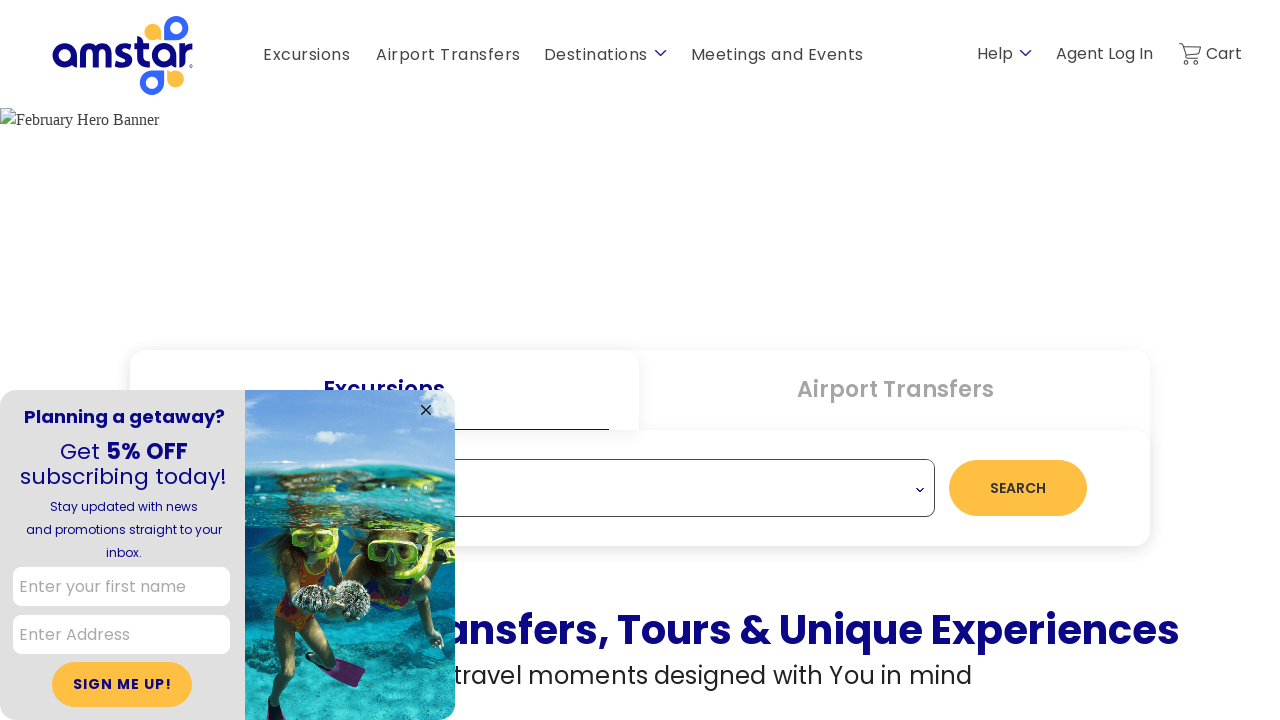

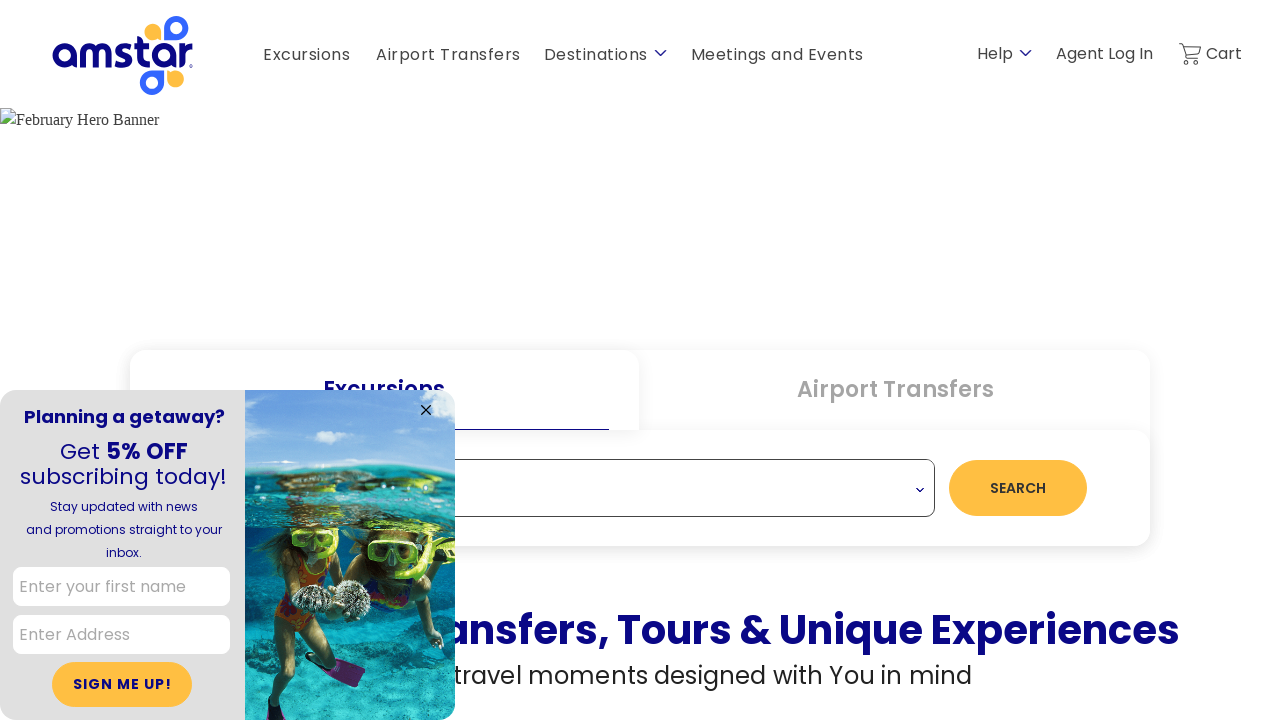